Tests that signup fails when all fields contain only spaces

Starting URL: https://selenium-blog.herokuapp.com

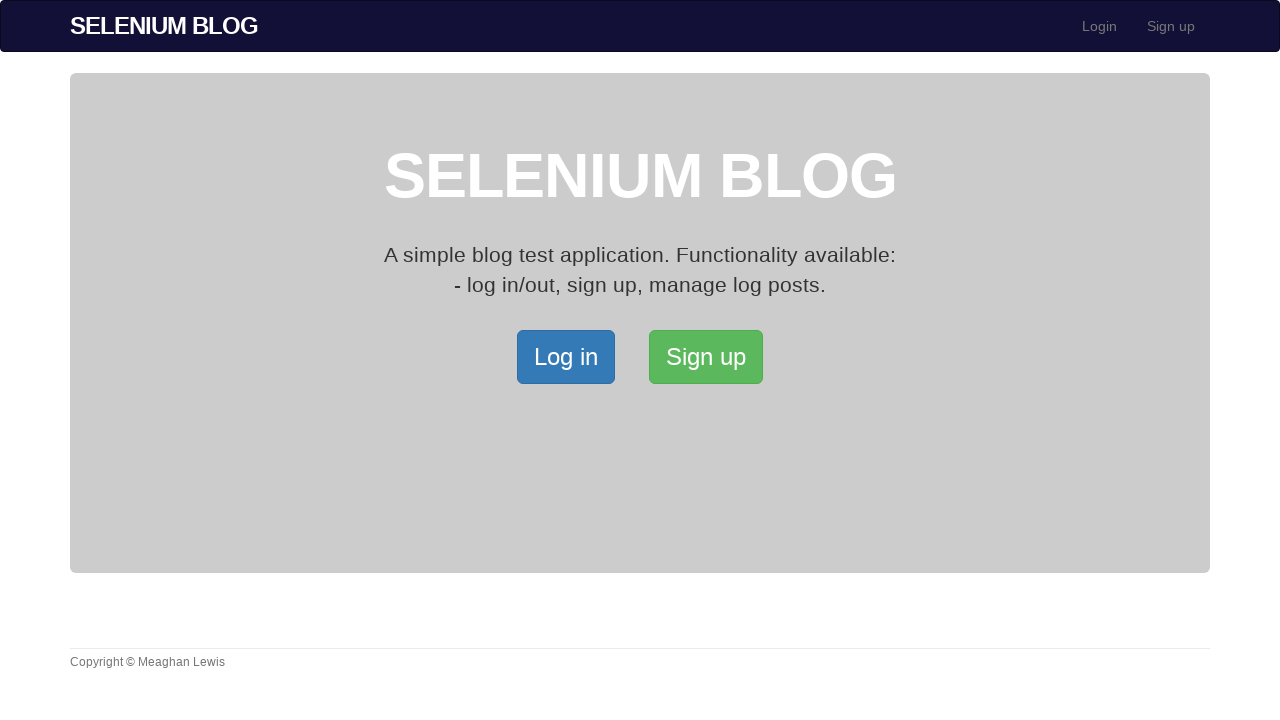

Clicked signup link to navigate to signup page at (706, 357) on xpath=/html/body/div[2]/div/a[2]
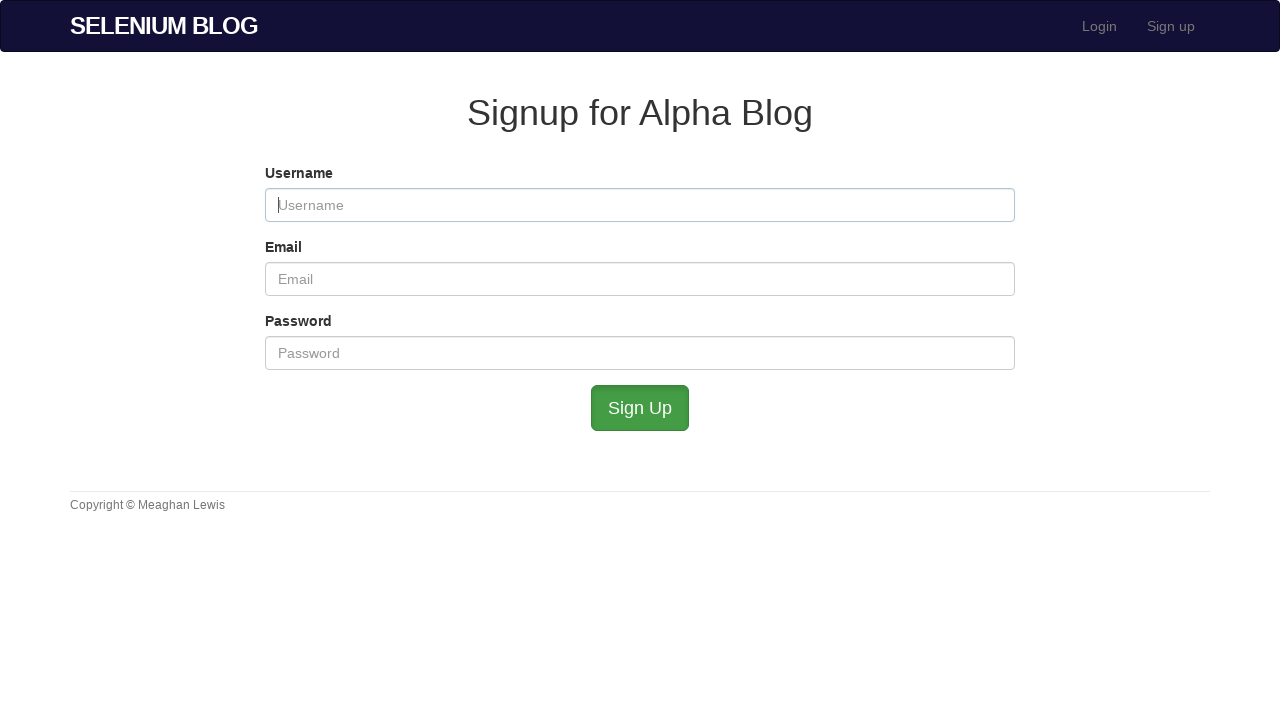

Filled username field with a single space on #user_username
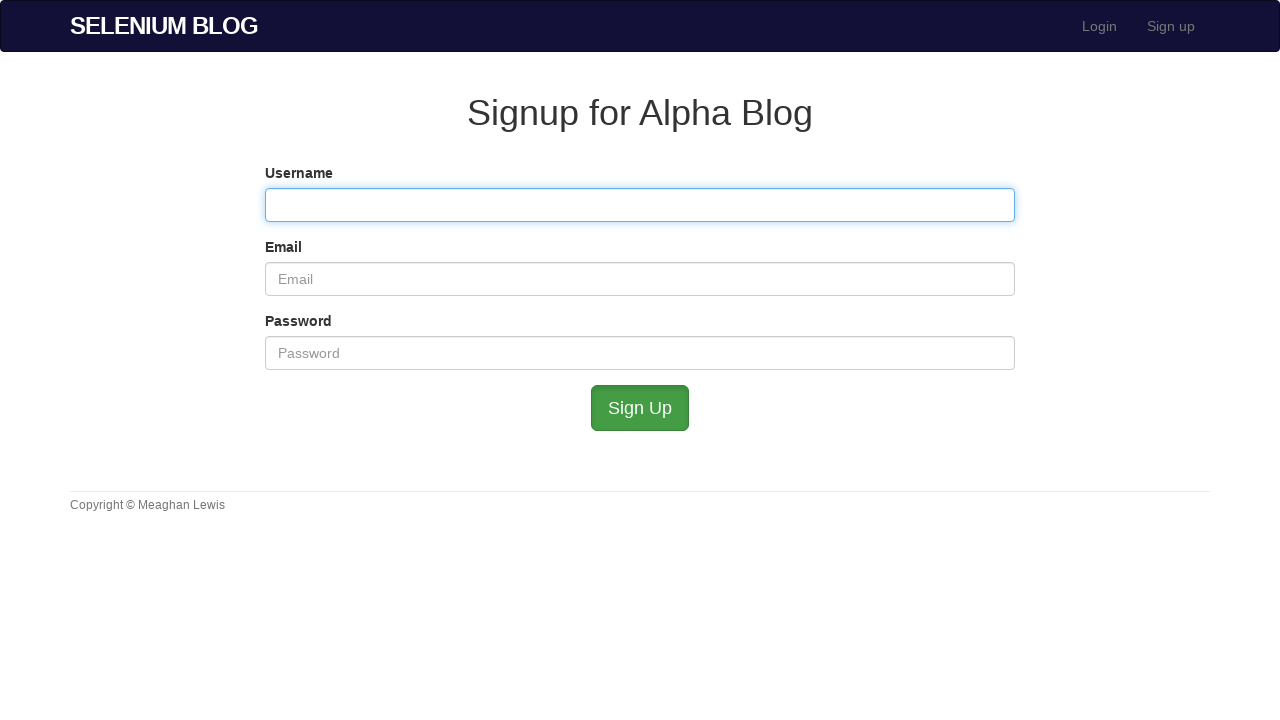

Filled email field with a single space on #user_email
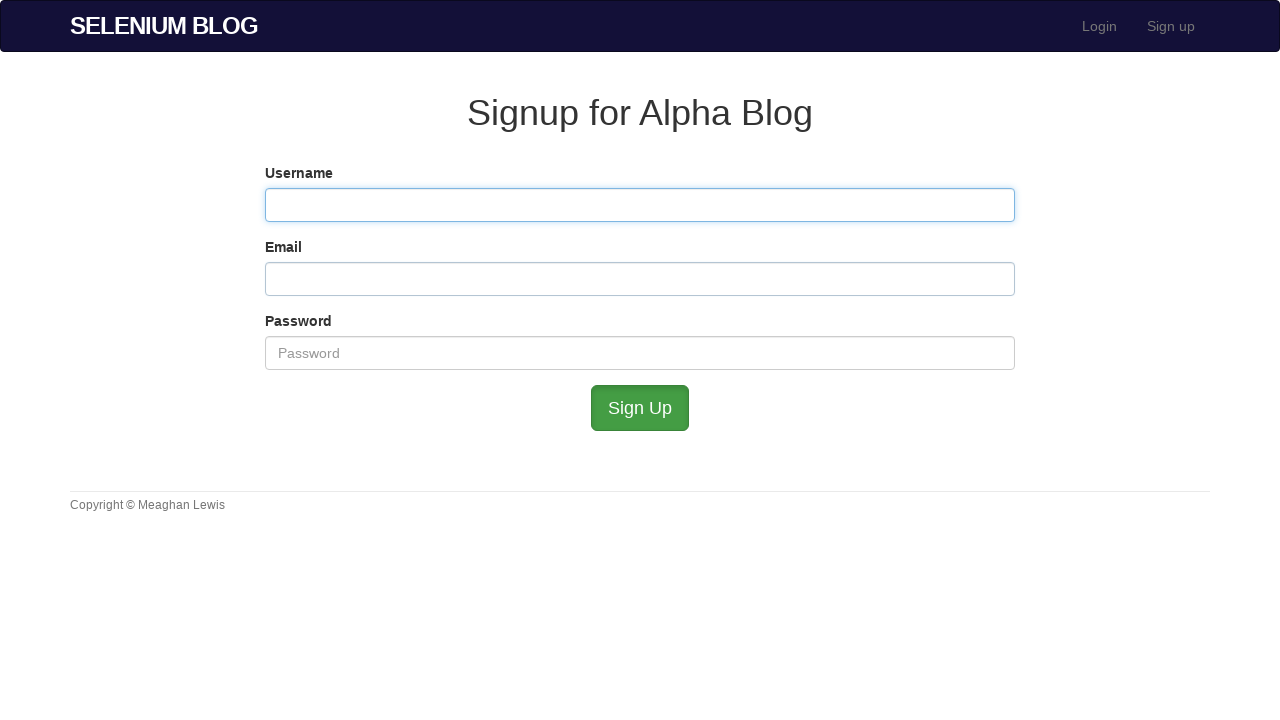

Filled password field with a single space on #user_password
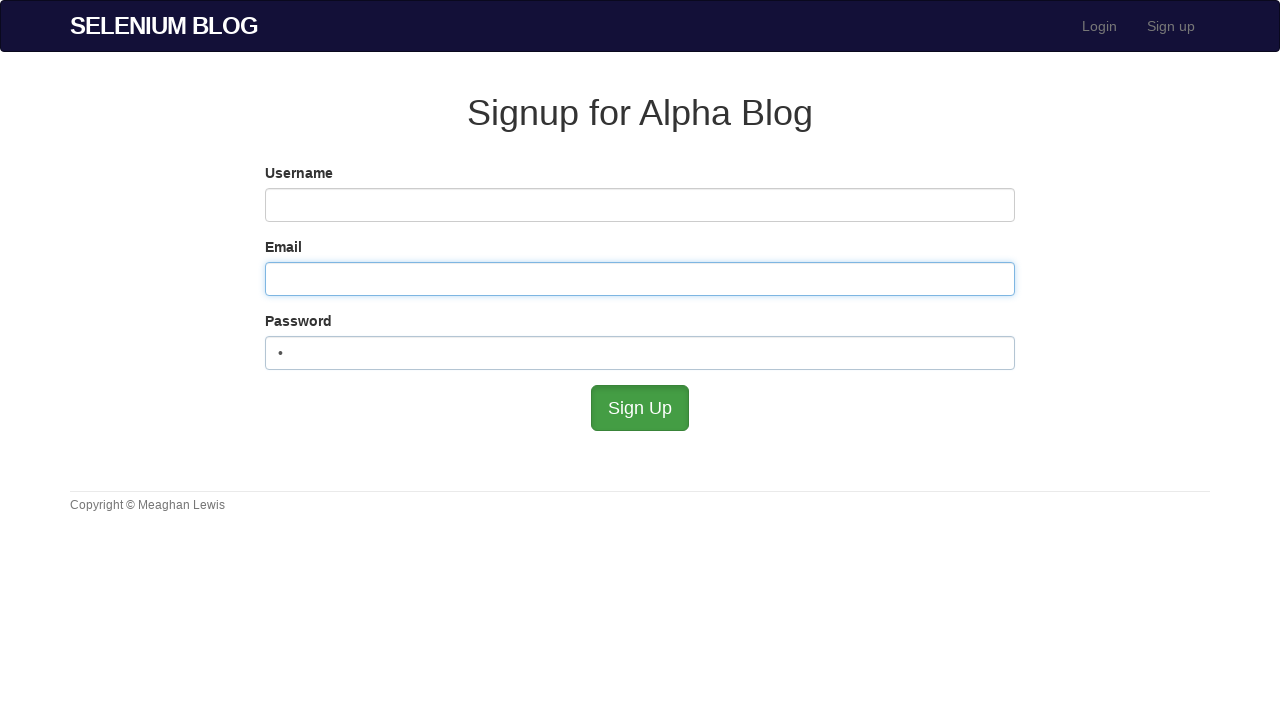

Clicked submit button to attempt signup with blank space fields at (640, 408) on #submit
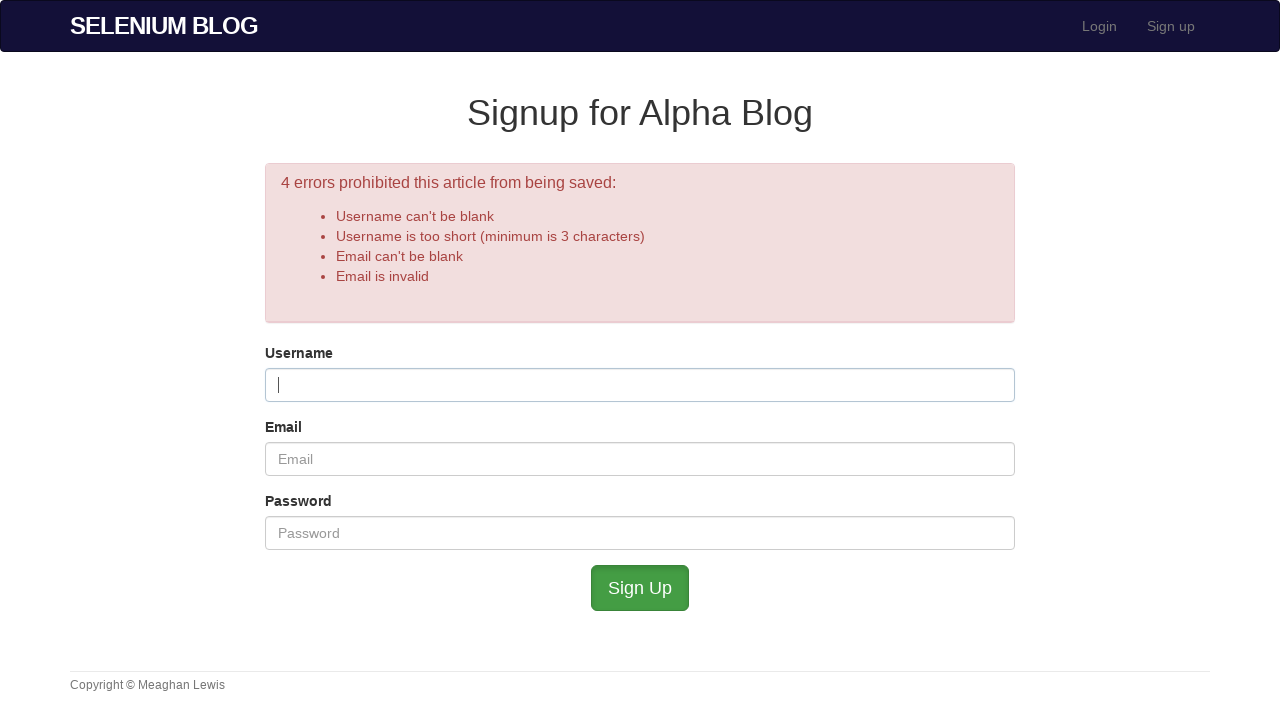

Waited for validation response after signup submission
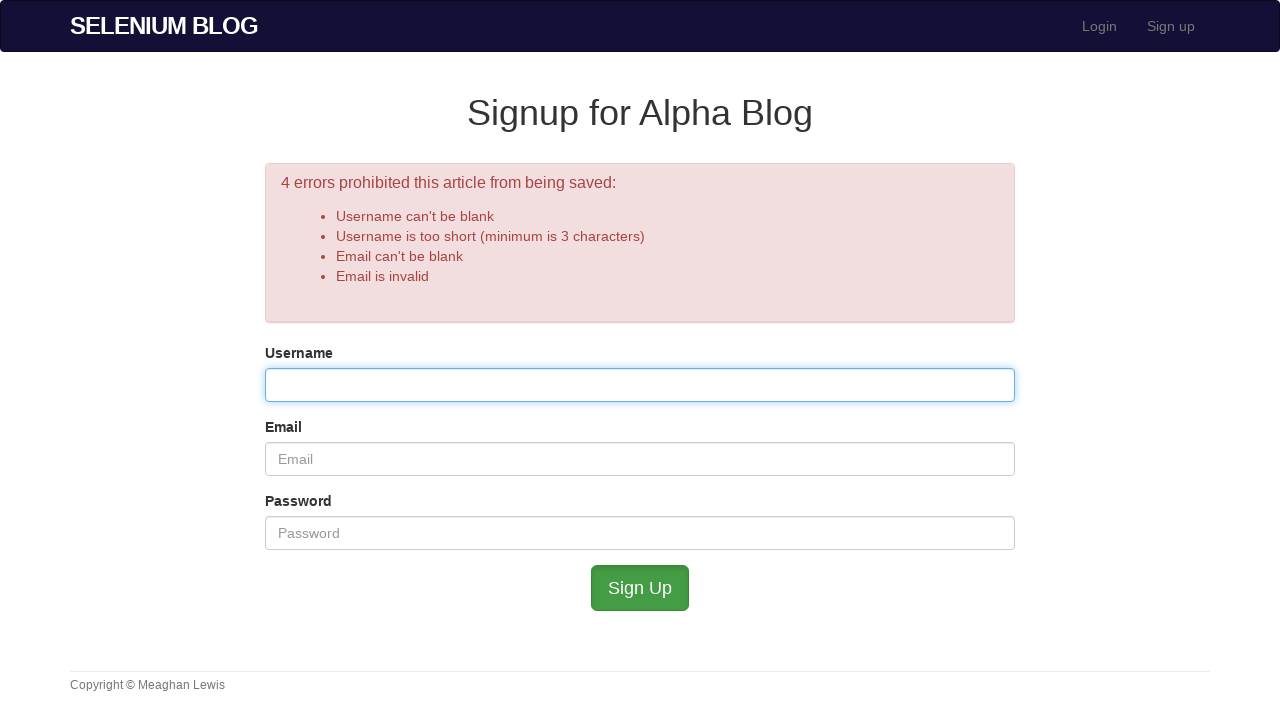

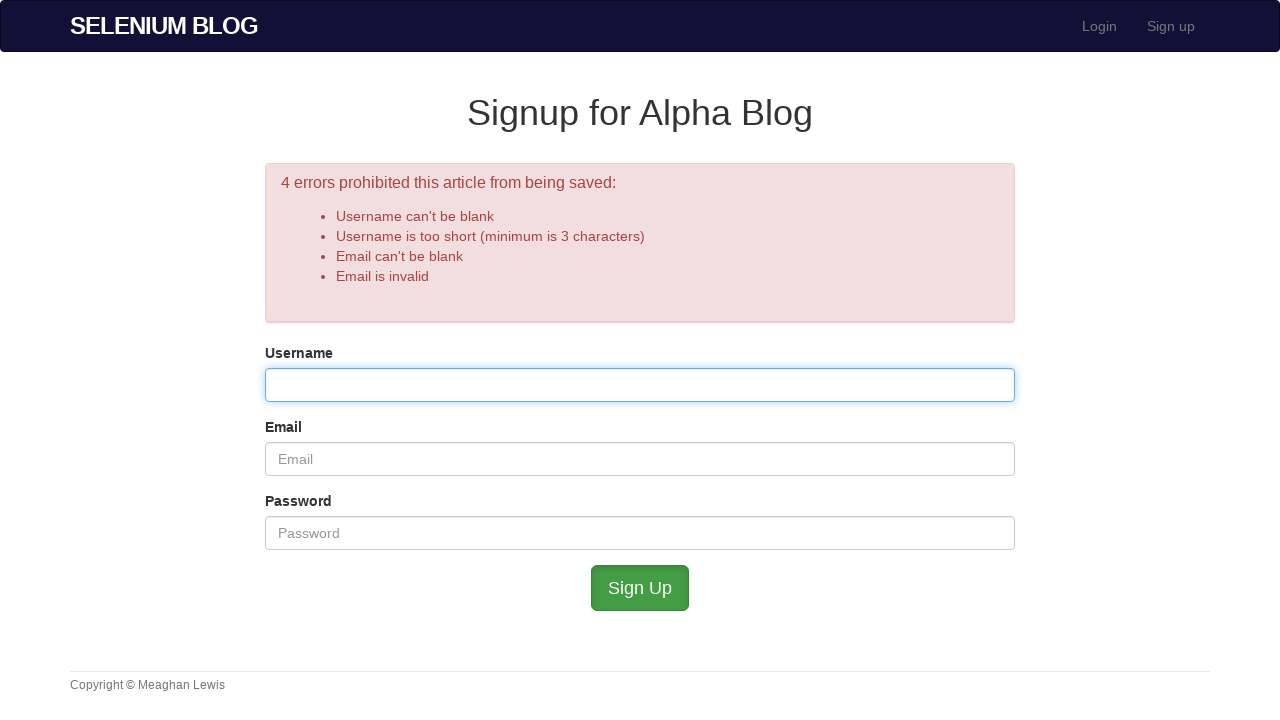